Tests checkbox and radio button interactions on a practice site by locating elements using different selectors, checking their states, clicking to select/deselect, and verifying the results.

Starting URL: https://chandanachaitanya.github.io/selenium-practice-site/

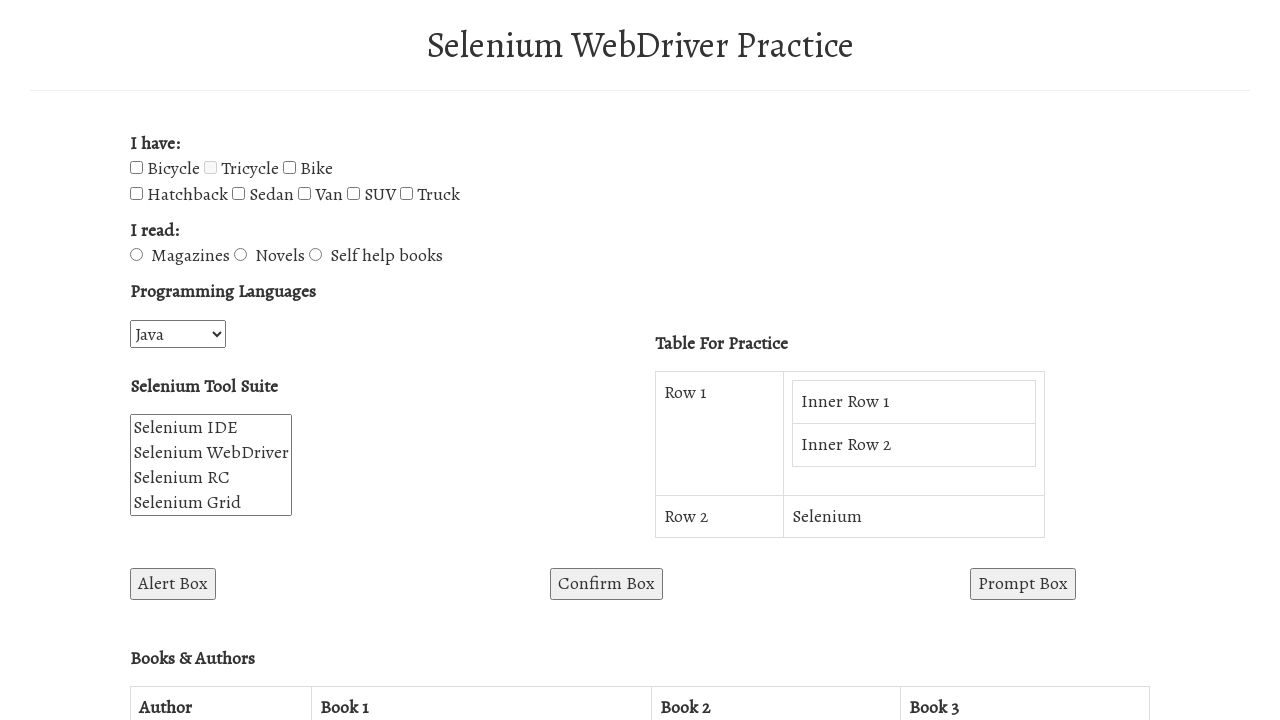

Located Tricycle checkbox using name selector
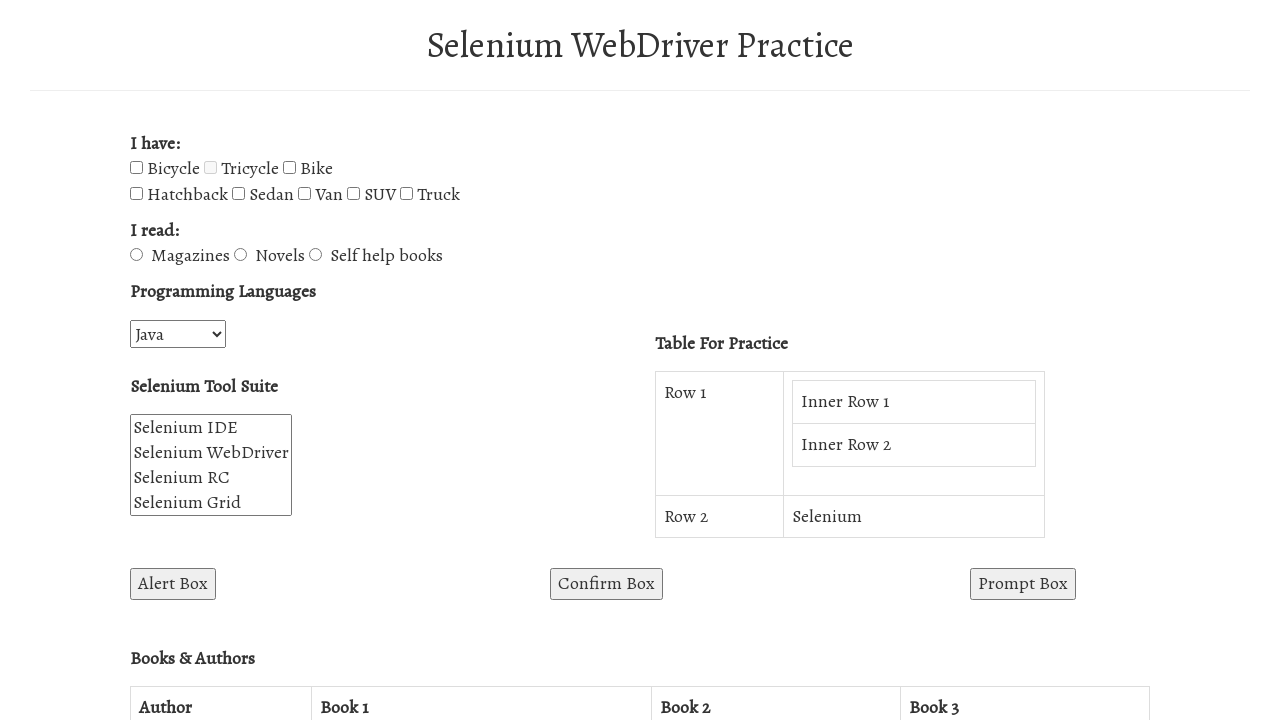

Checked if Tricycle checkbox is visible: True
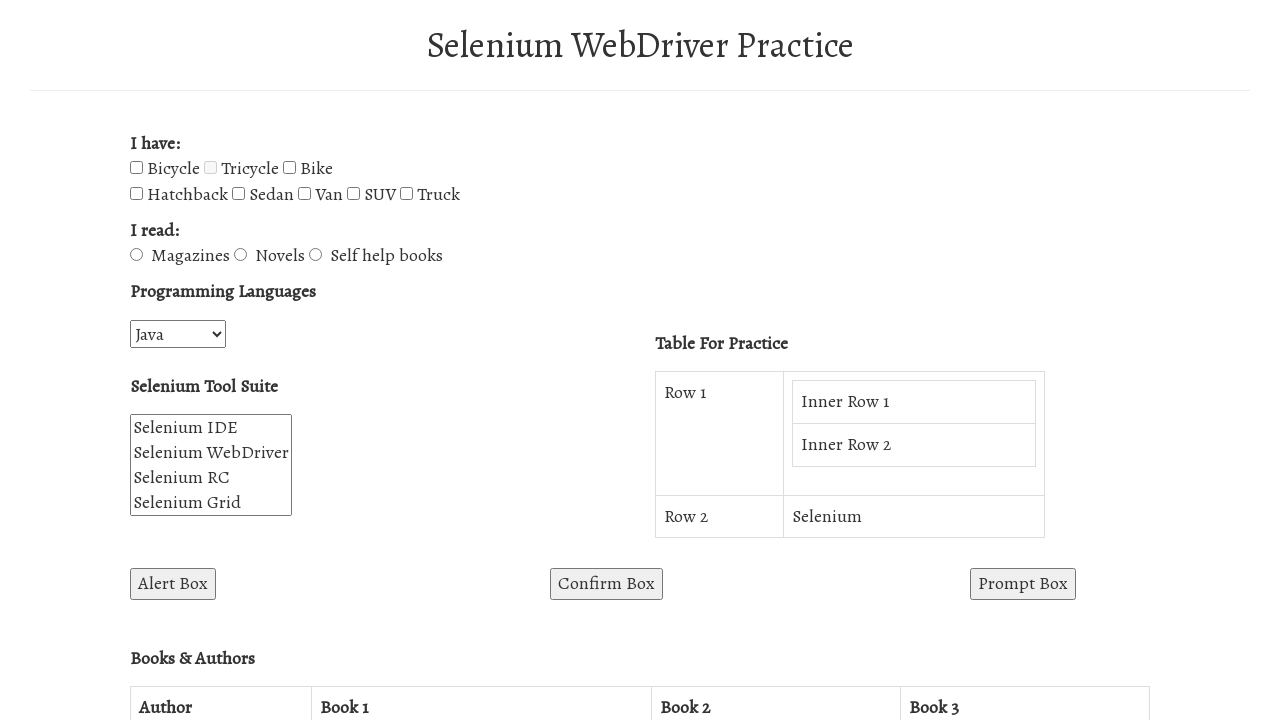

Tricycle checkbox is disabled - could not select
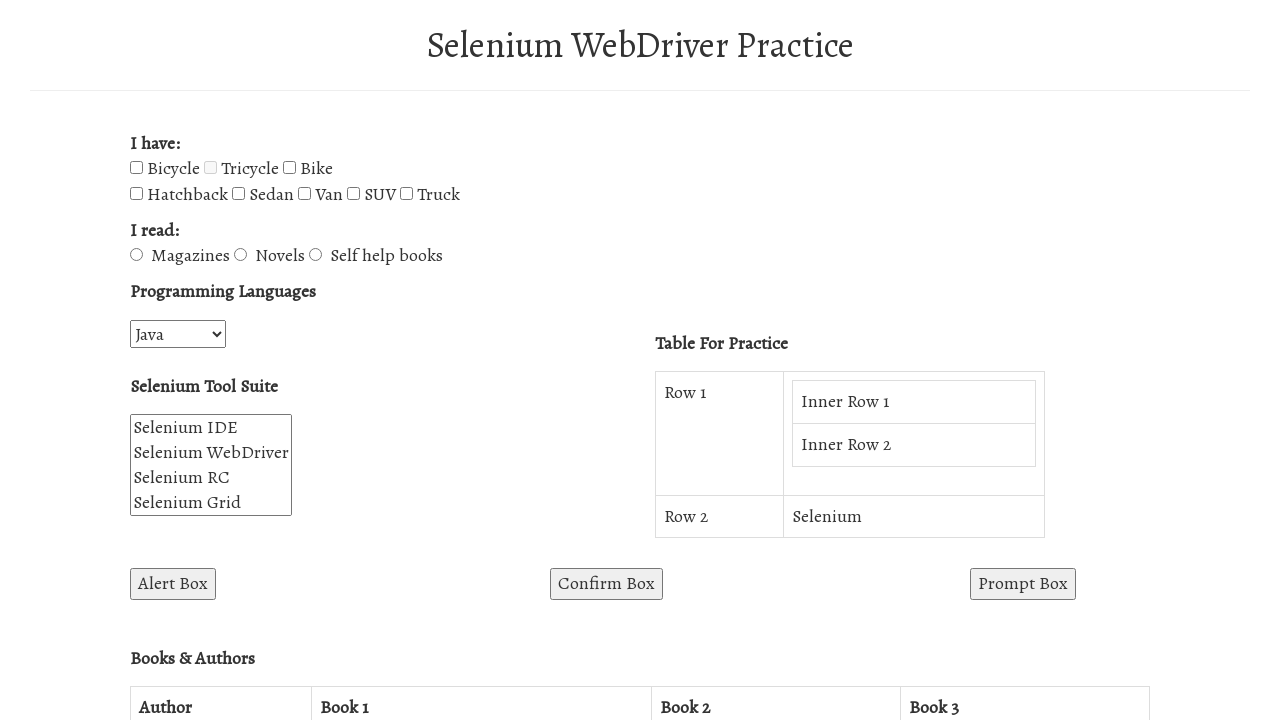

Located all checkbox elements on the page
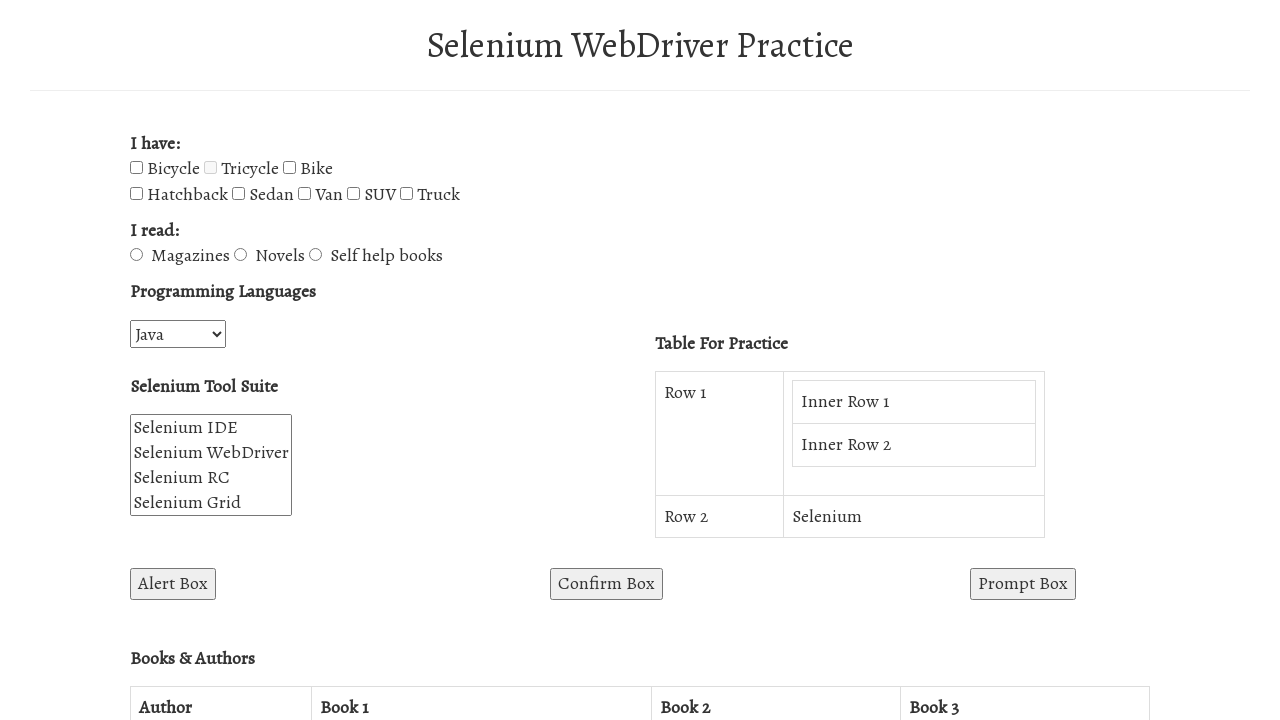

Found 8 checkboxes on the page
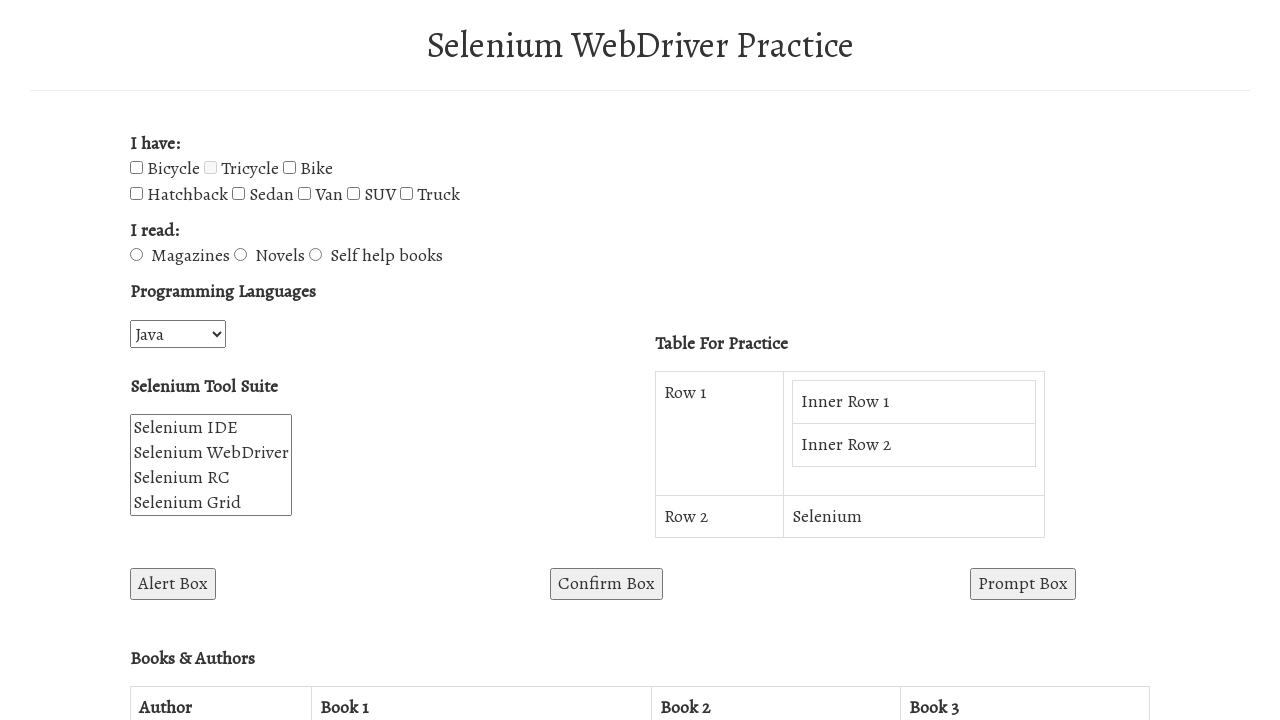

Selected checkbox at index 0
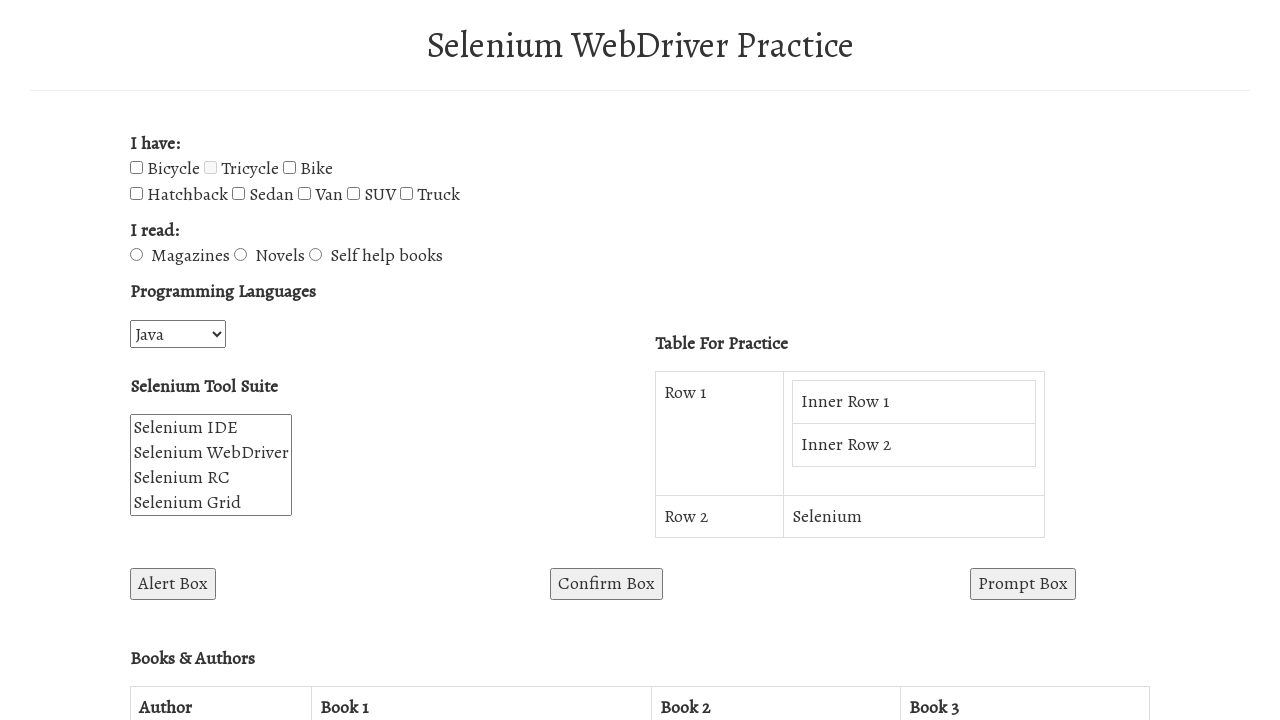

Retrieved checkbox value: Bicycle
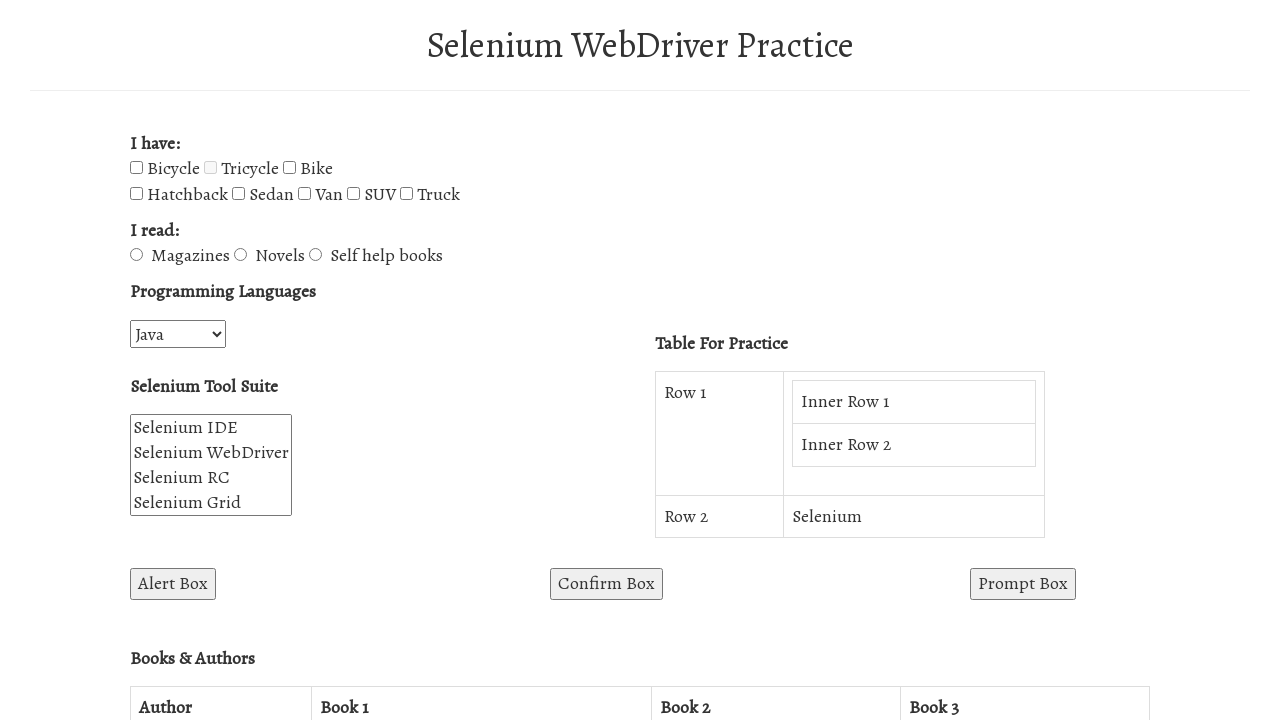

Selected checkbox at index 1
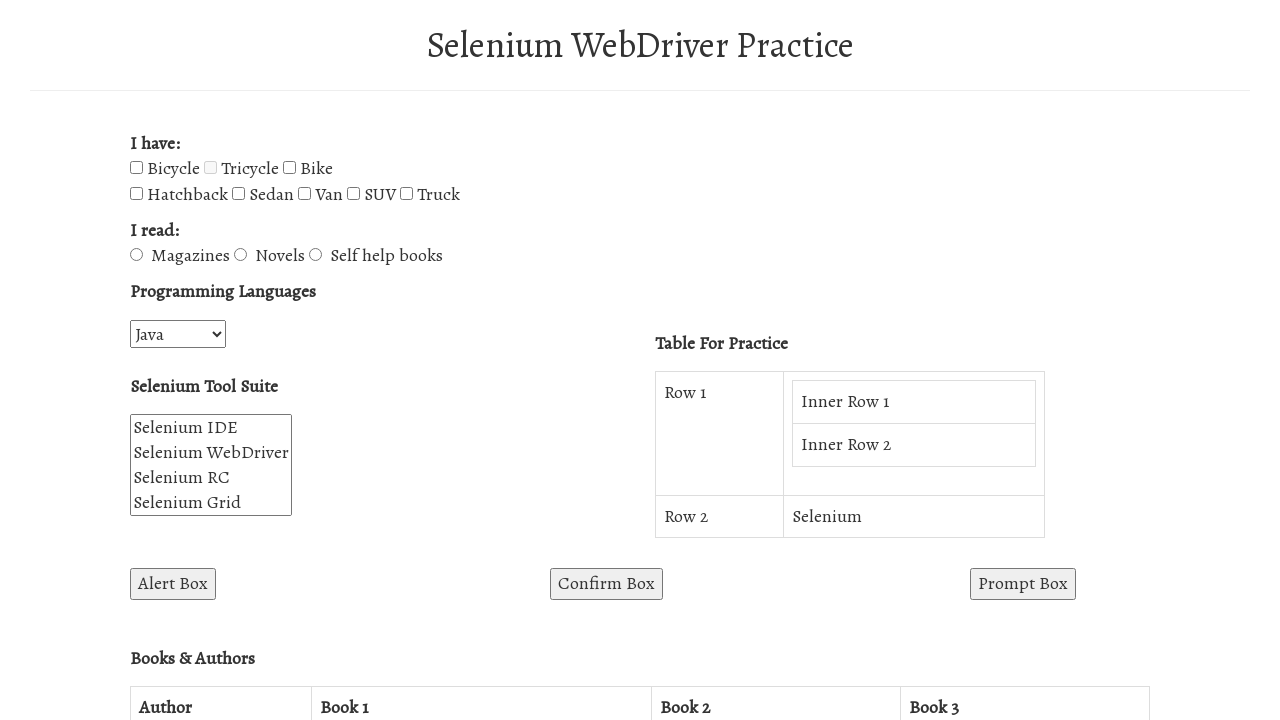

Retrieved checkbox value: Tricycle
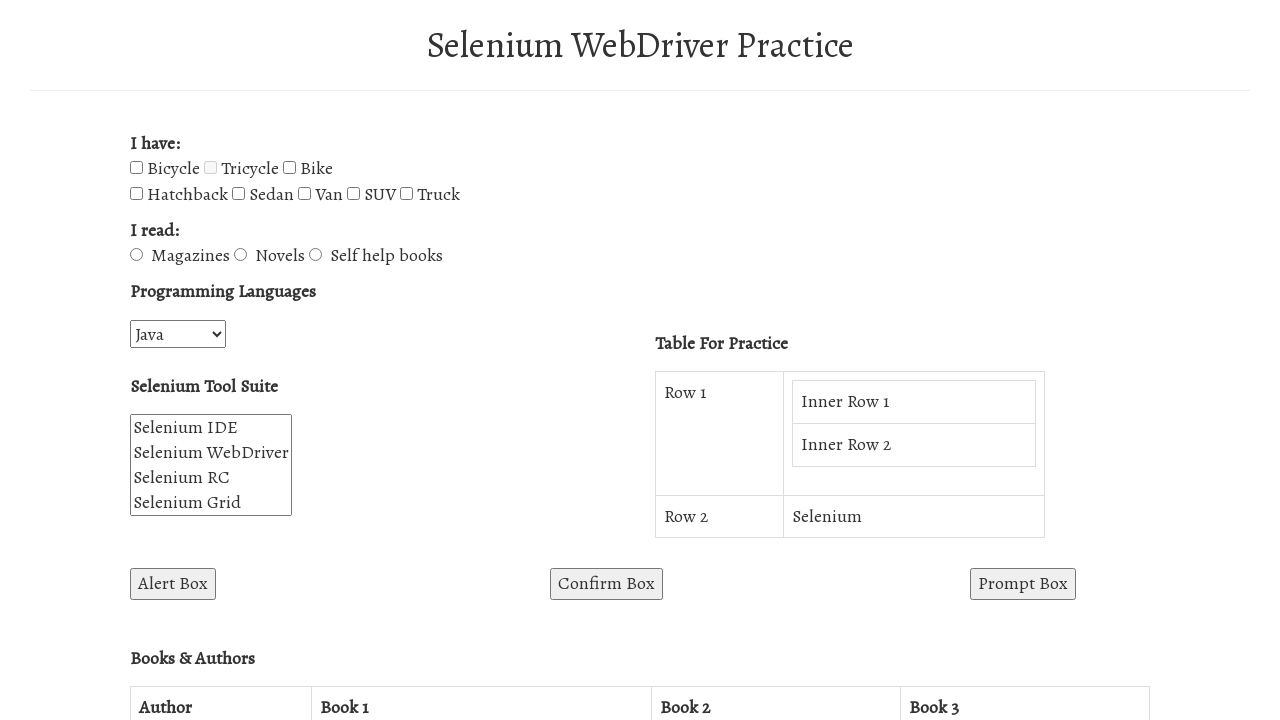

Selected checkbox at index 2
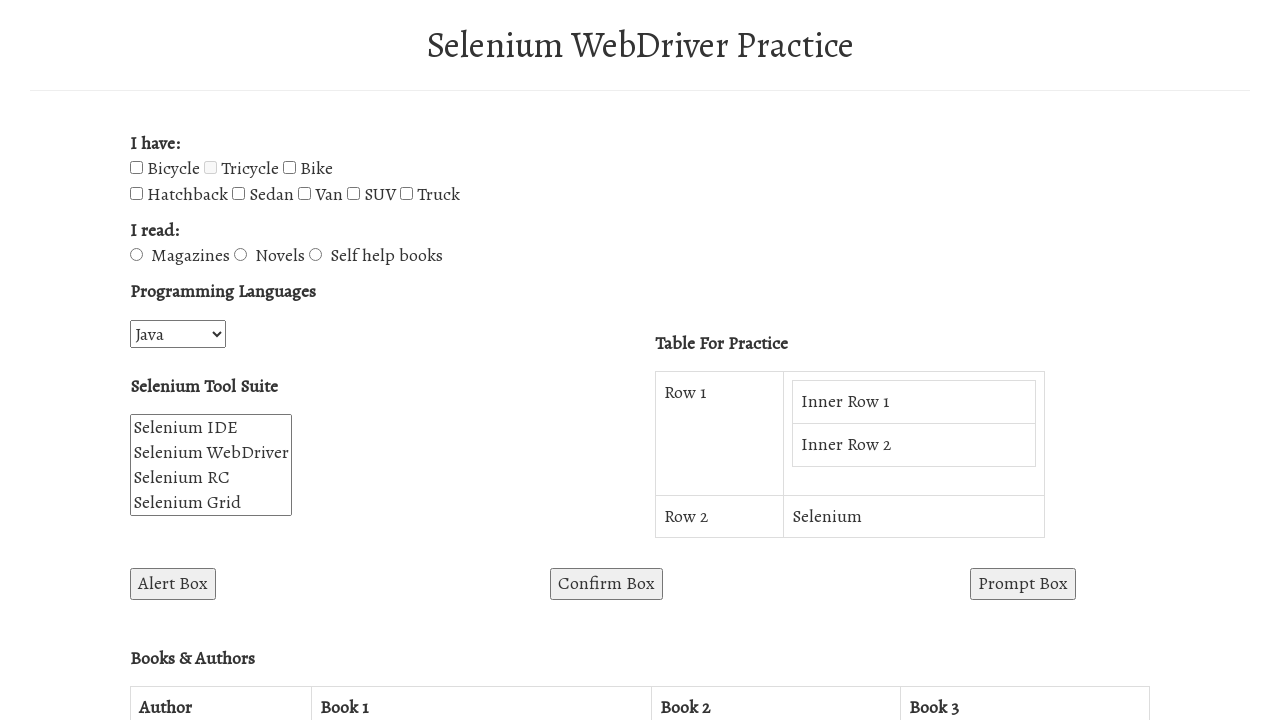

Retrieved checkbox value: Bike
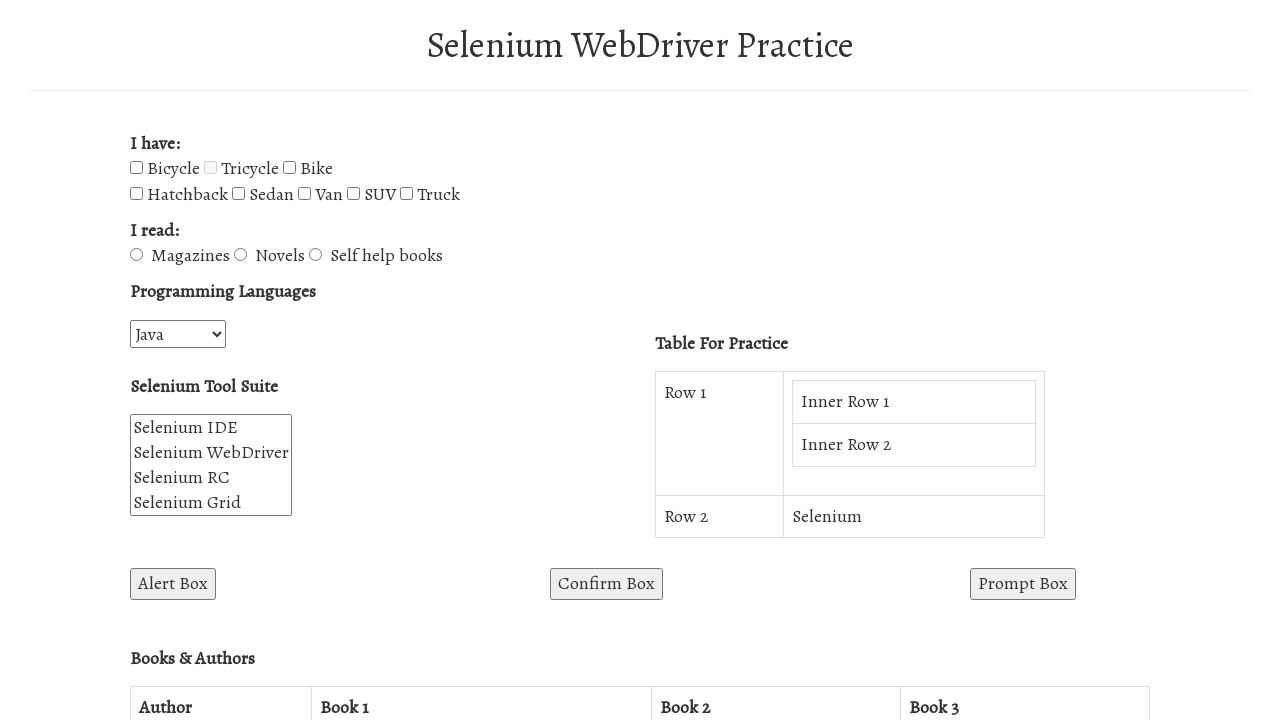

Selected checkbox at index 3
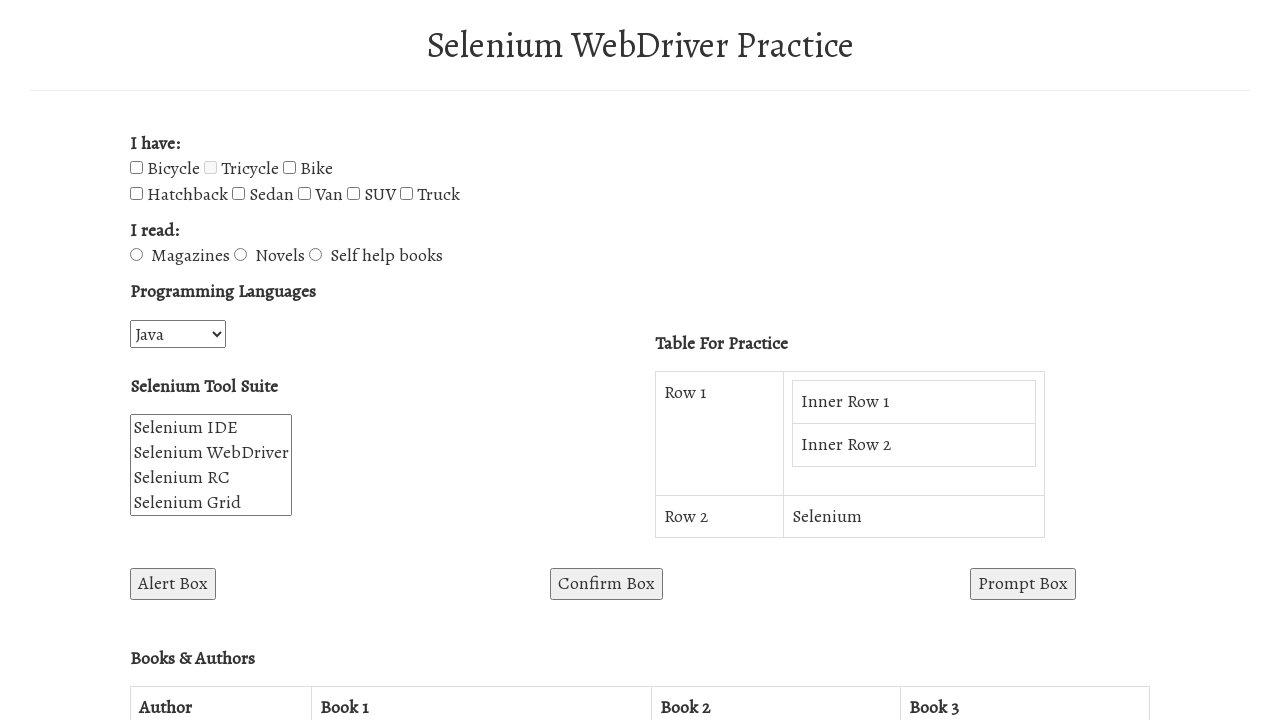

Retrieved checkbox value: Hatchback
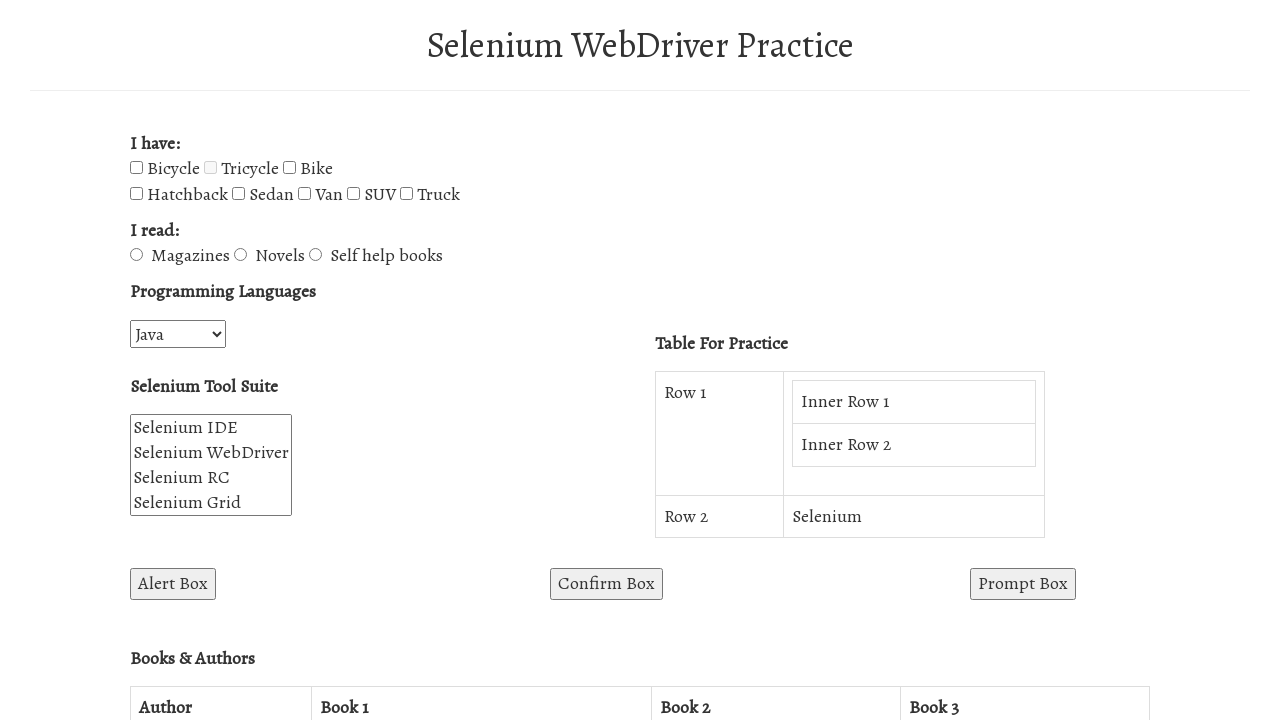

Selected checkbox at index 4
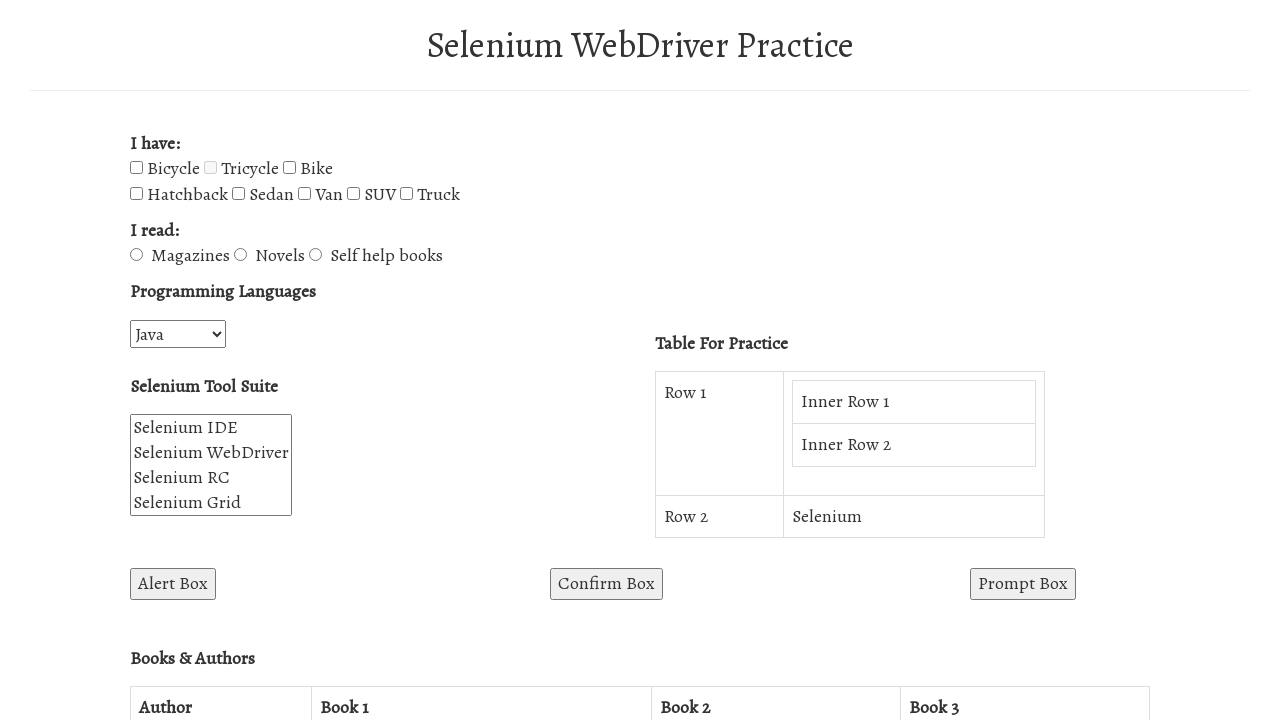

Retrieved checkbox value: Sedan
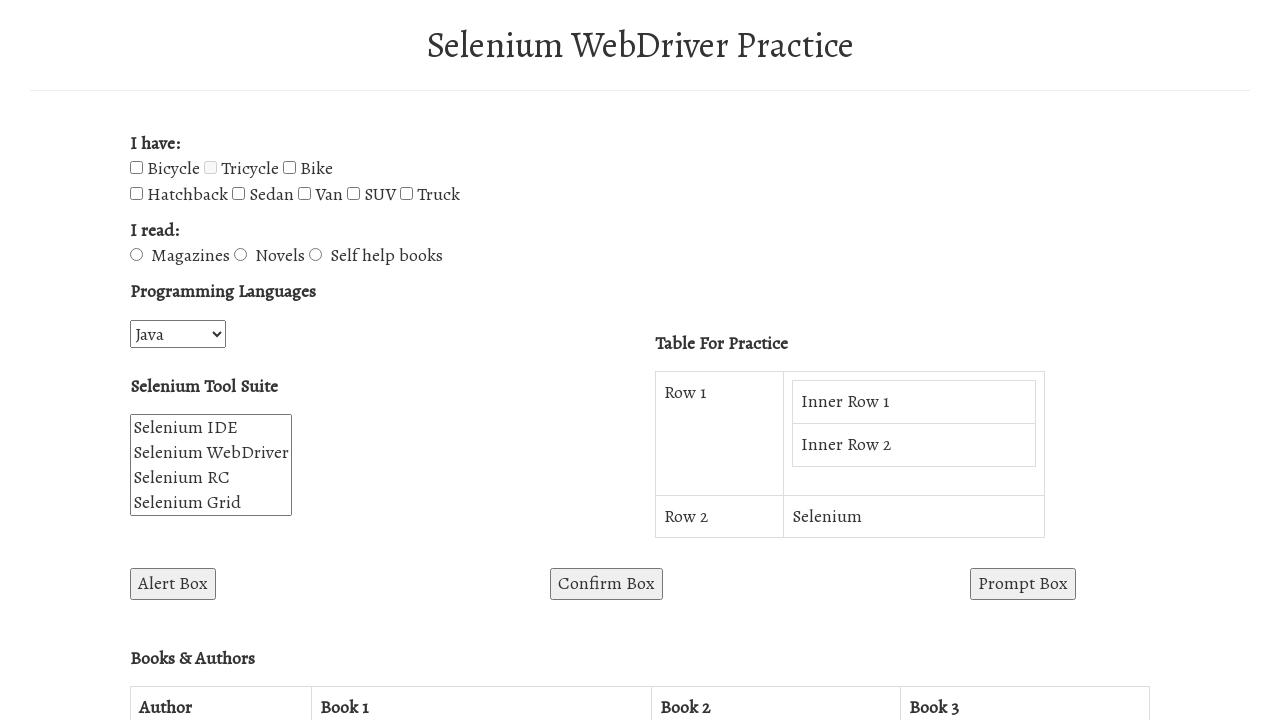

Selected checkbox at index 5
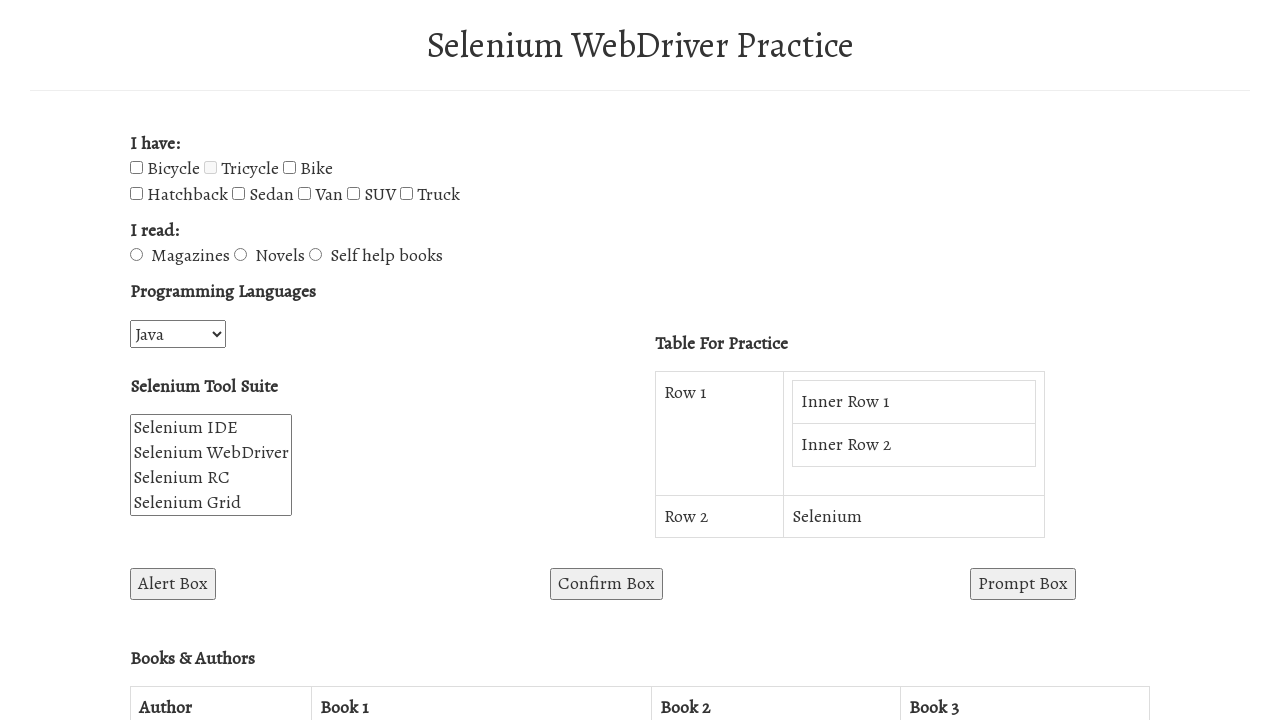

Retrieved checkbox value: Van
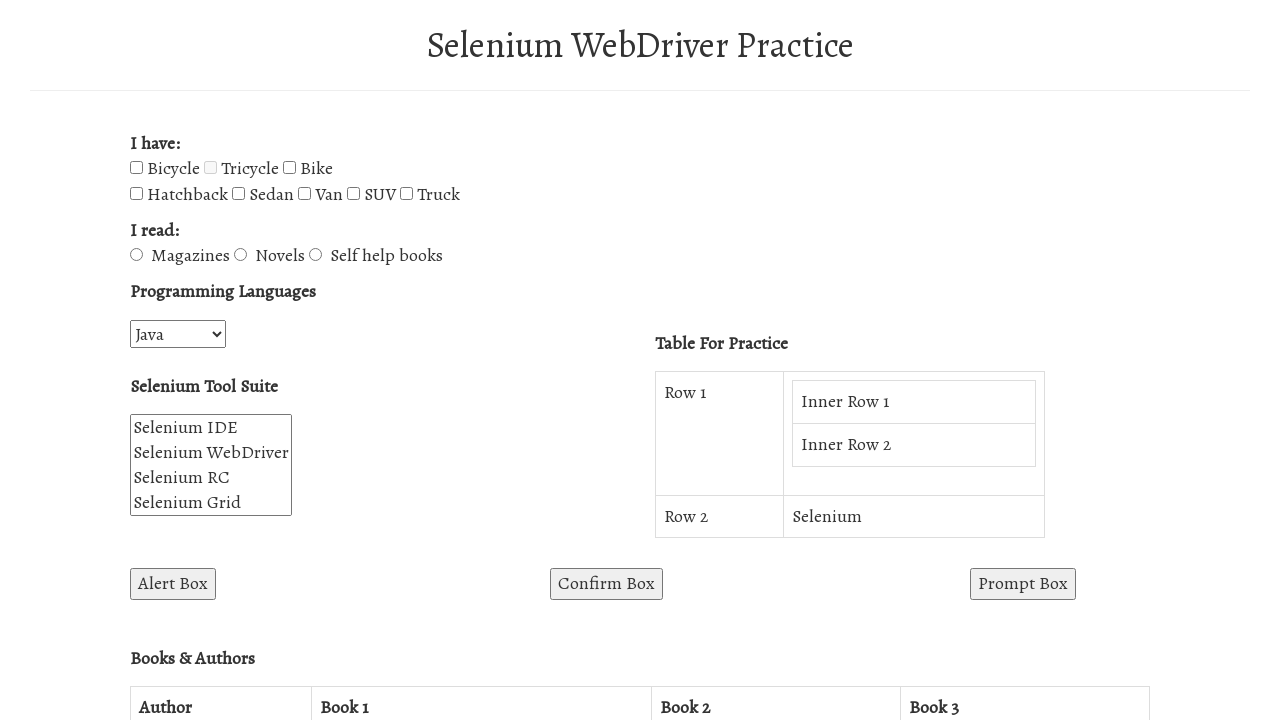

Checked Van before selection - status: False
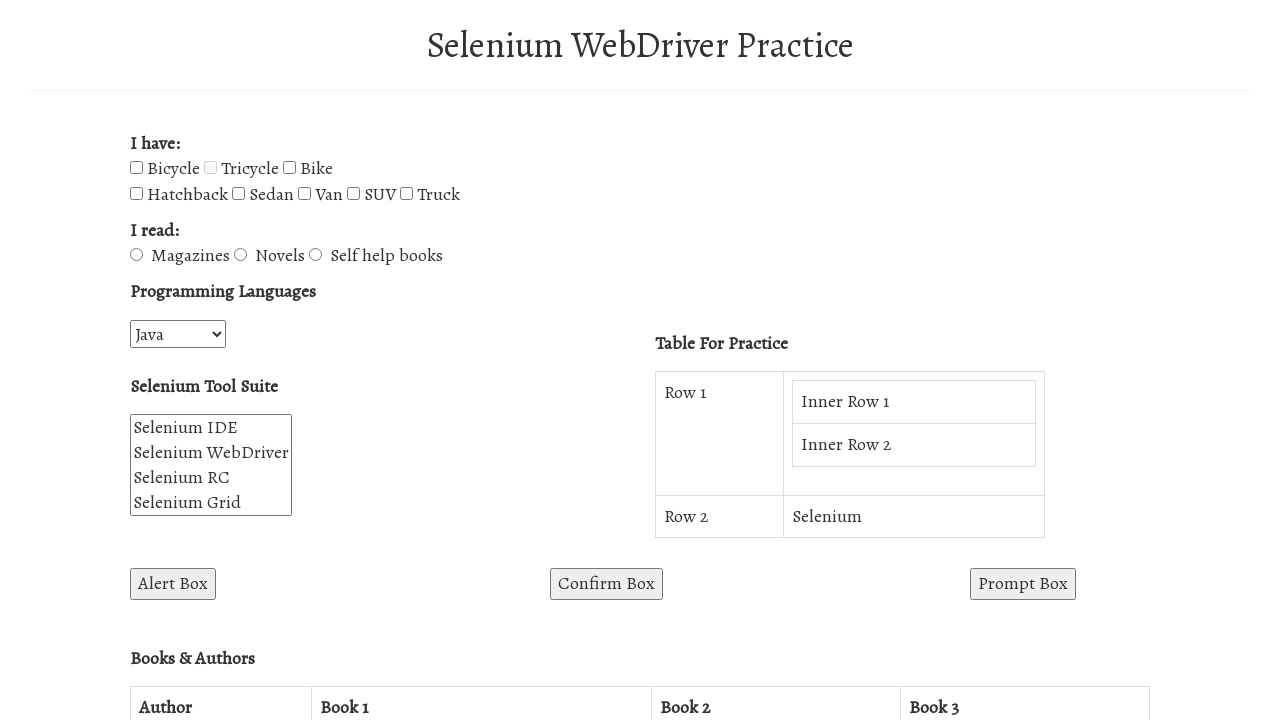

Toggled Van checkbox at (304, 194) on input[type='checkbox'] >> nth=5
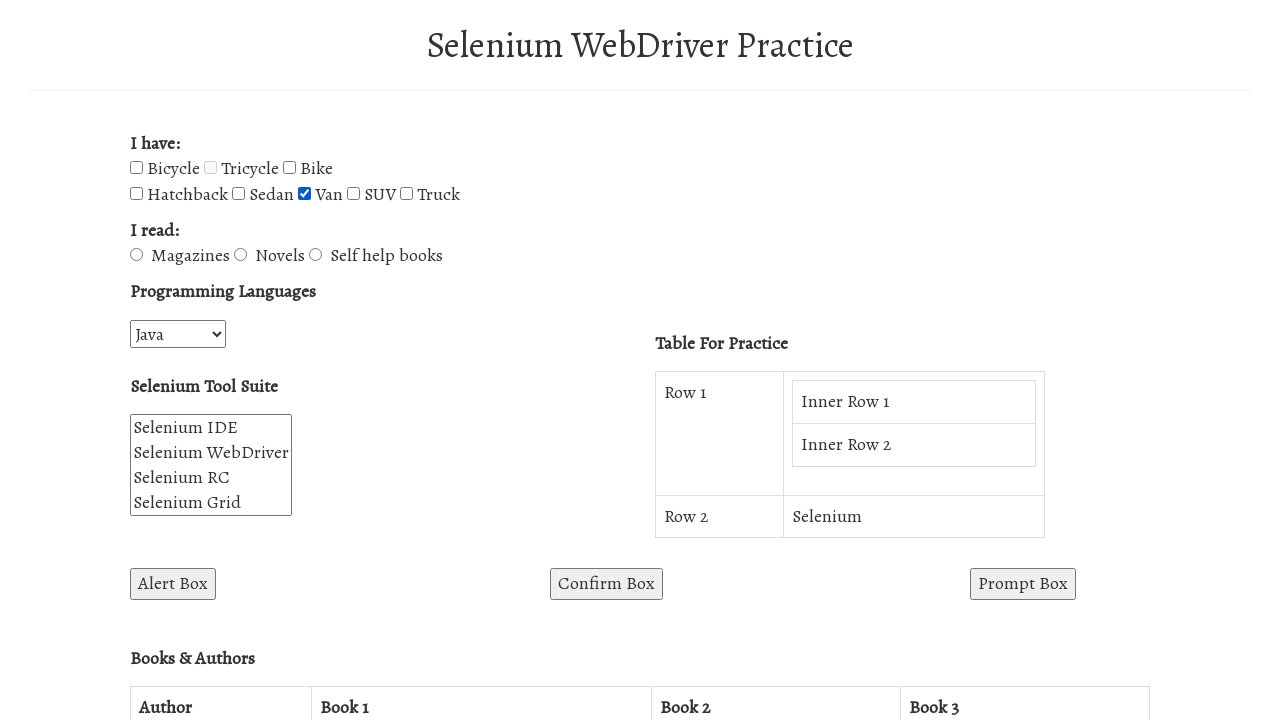

Checked Van after selection - status: True
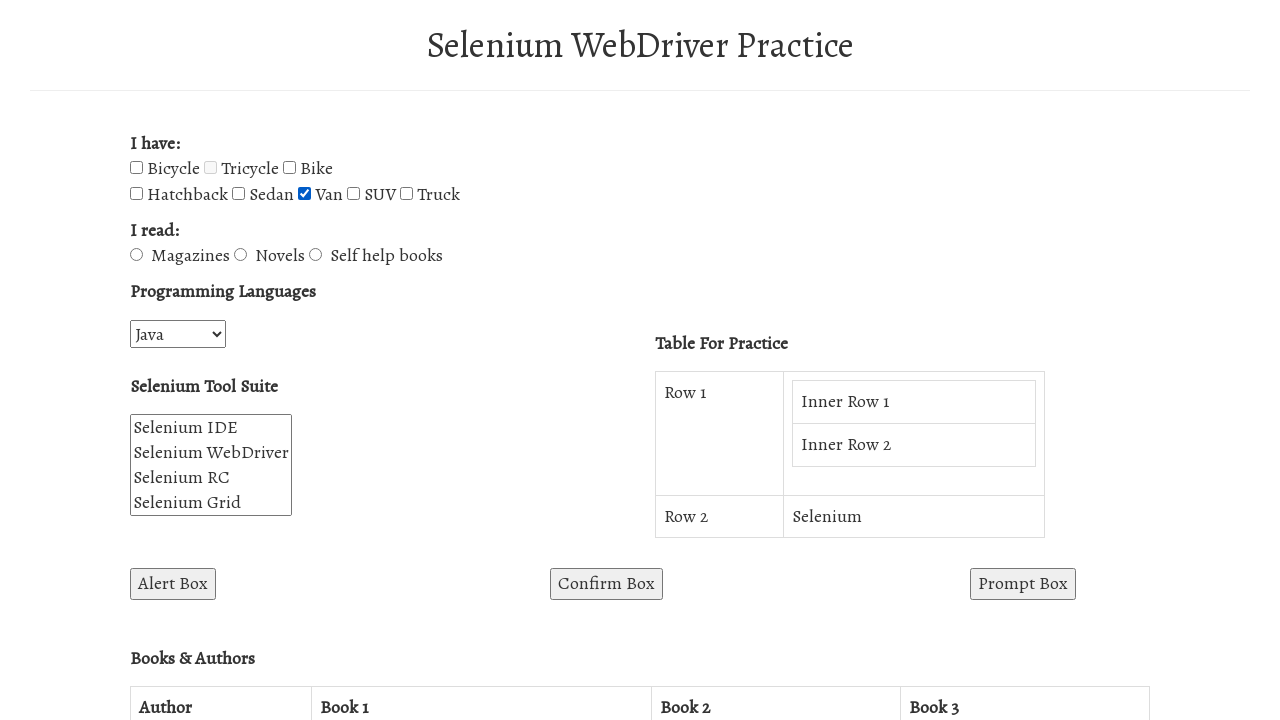

Selected checkbox at index 6
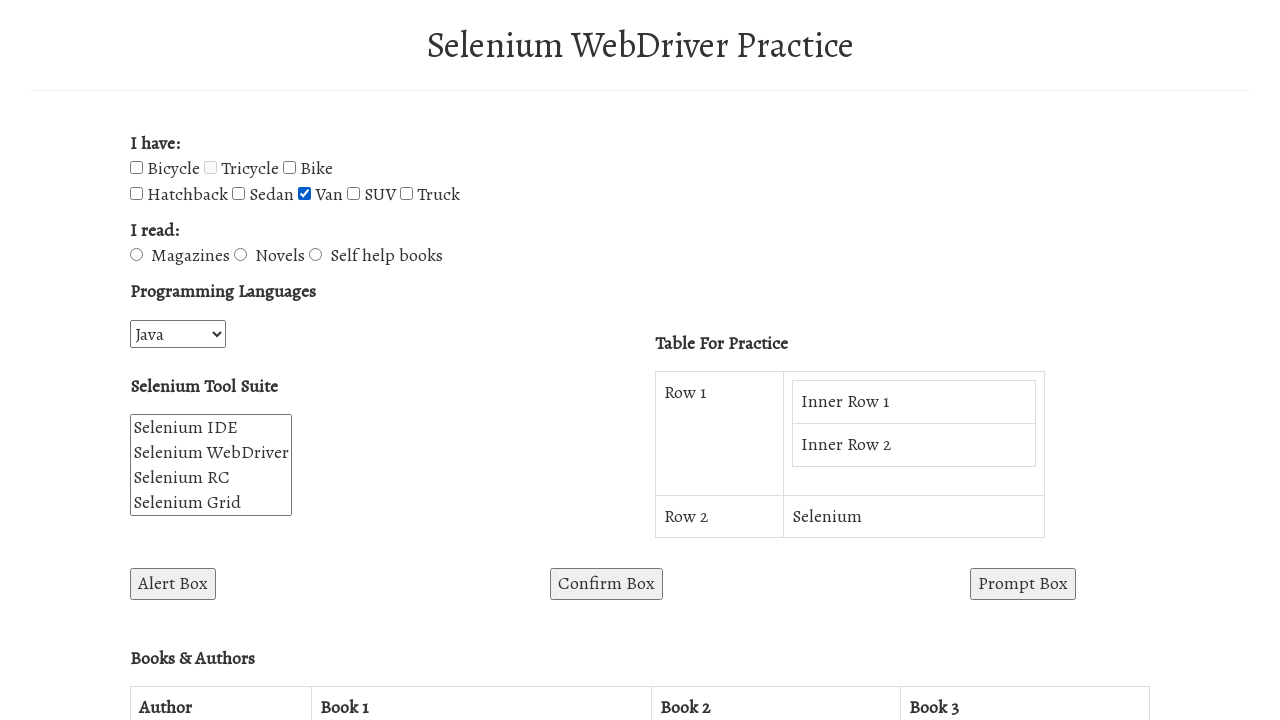

Retrieved checkbox value: SUV
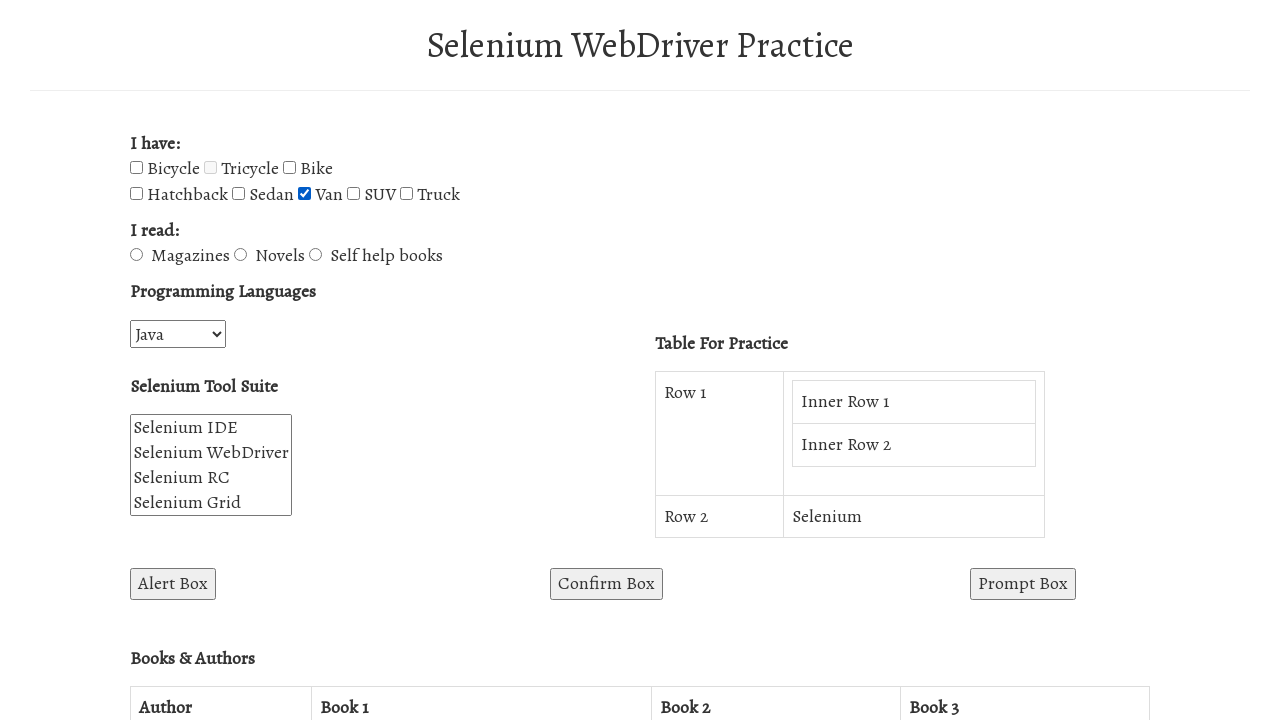

Checked SUV before selection - status: False
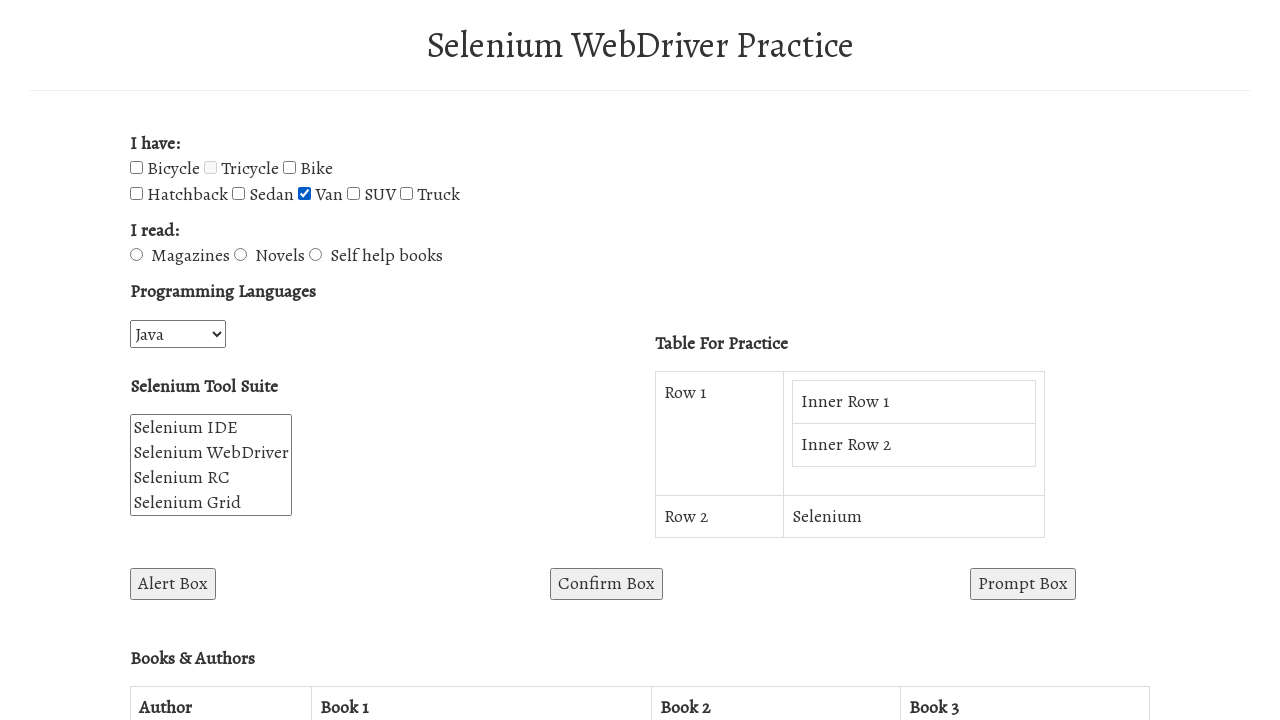

Toggled SUV checkbox at (354, 194) on input[type='checkbox'] >> nth=6
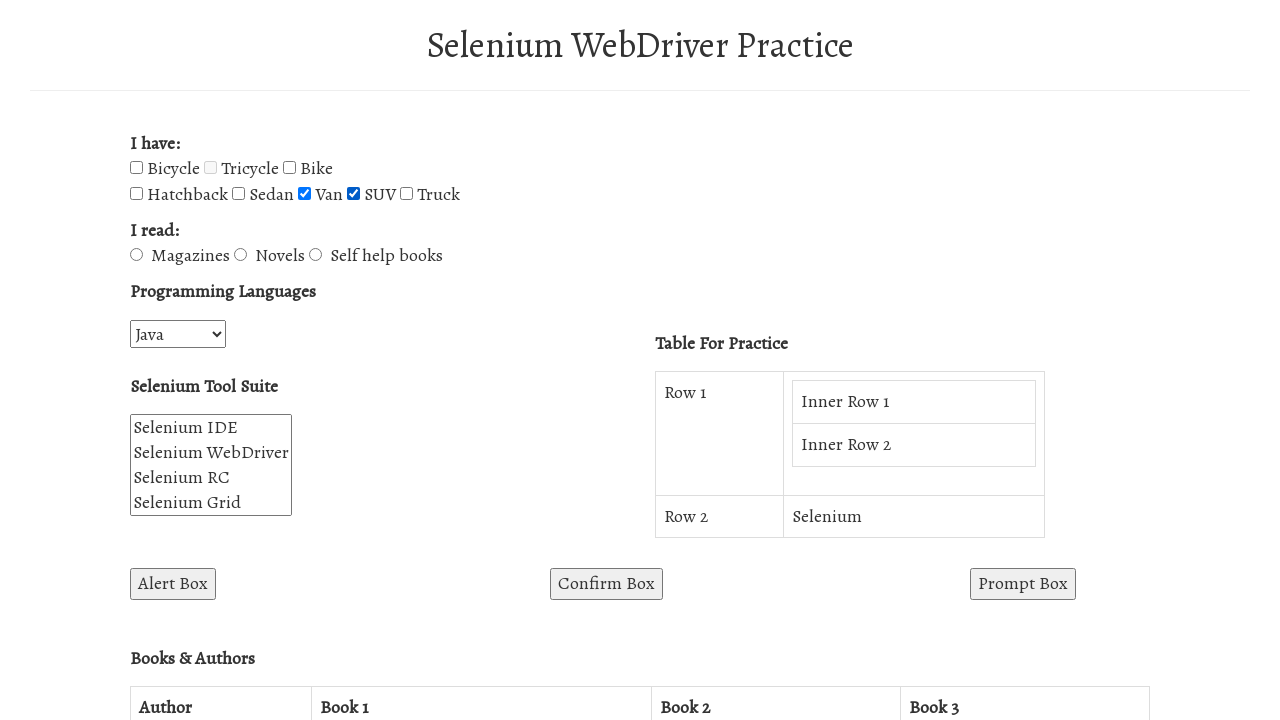

Checked SUV after selection - status: True
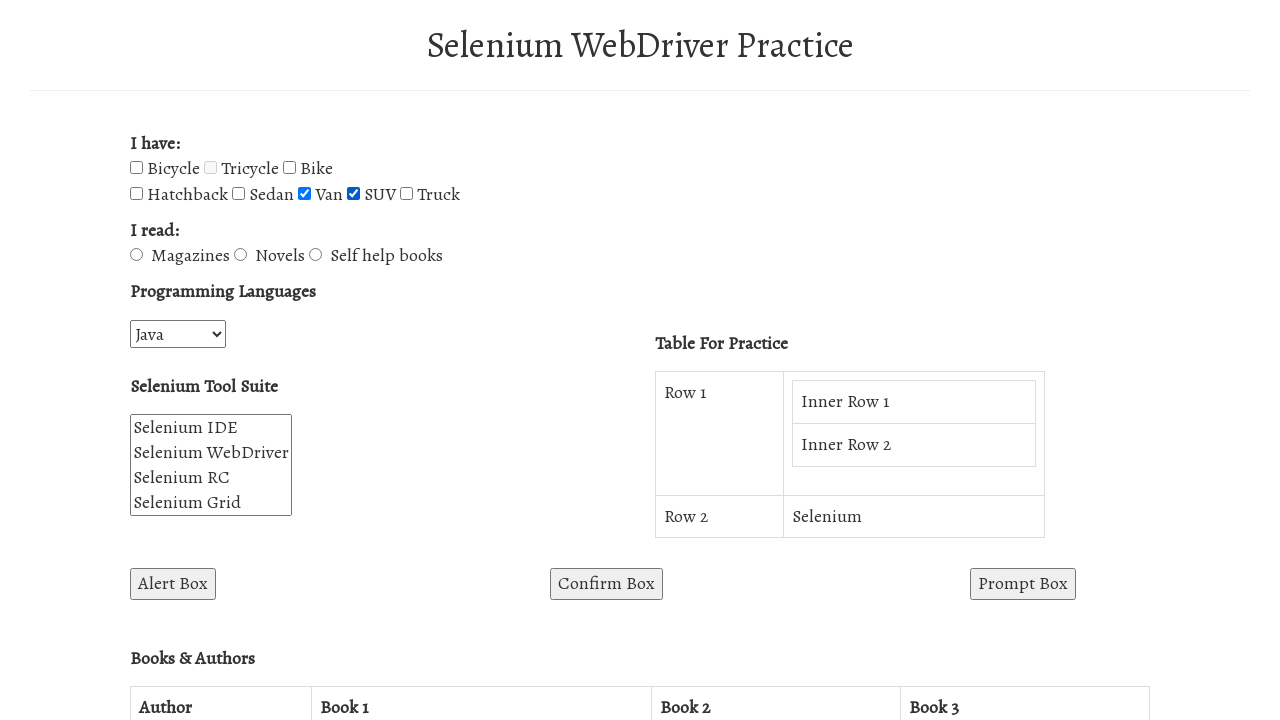

Selected checkbox at index 7
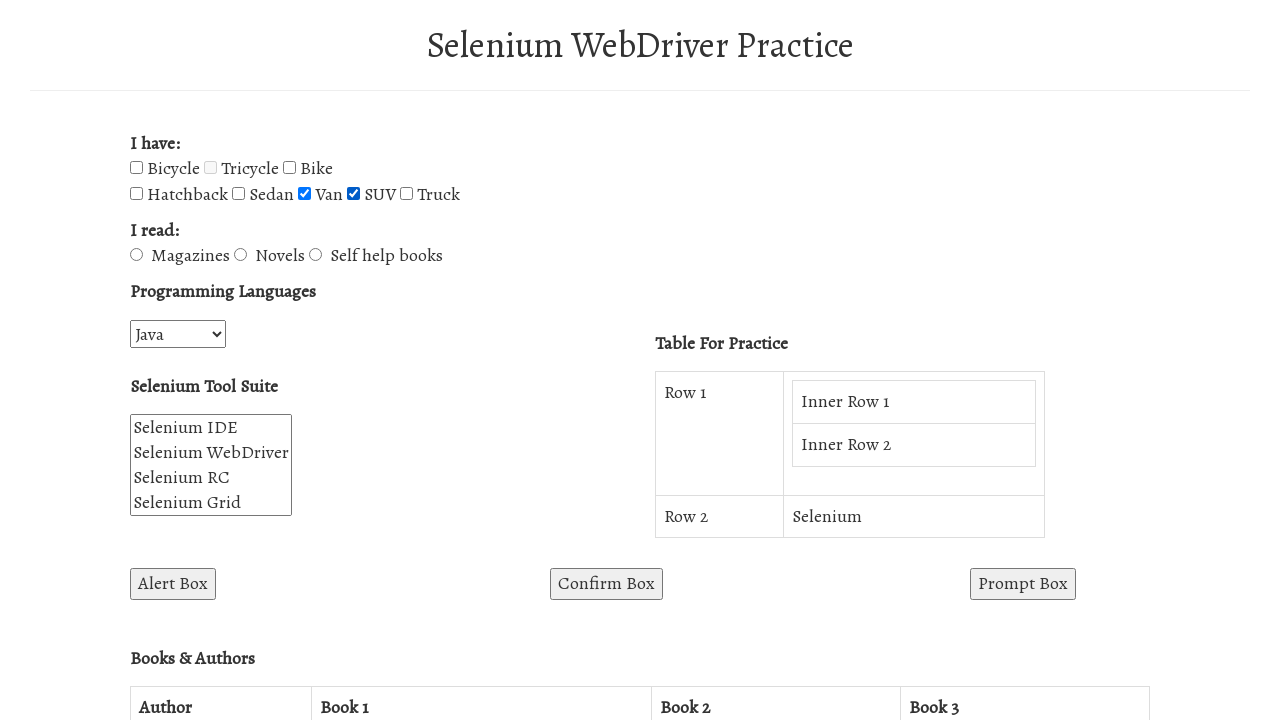

Retrieved checkbox value: Truck
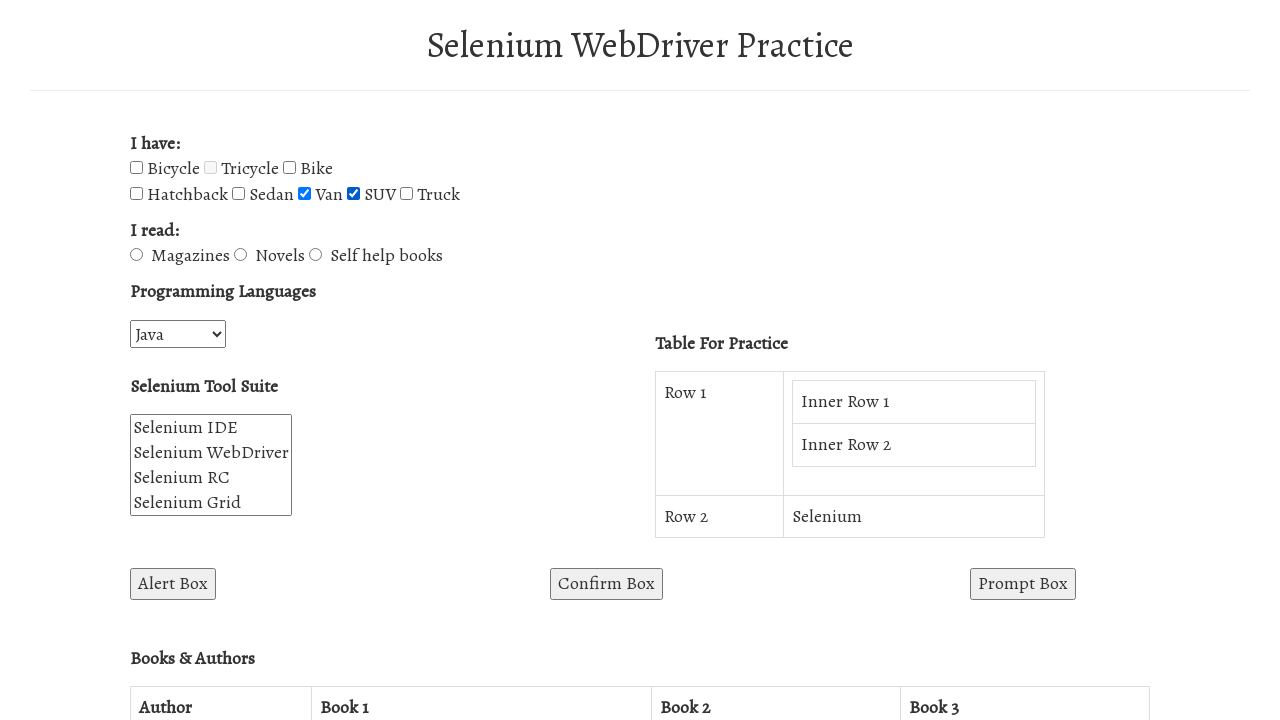

Located Sedan checkbox using XPath selector
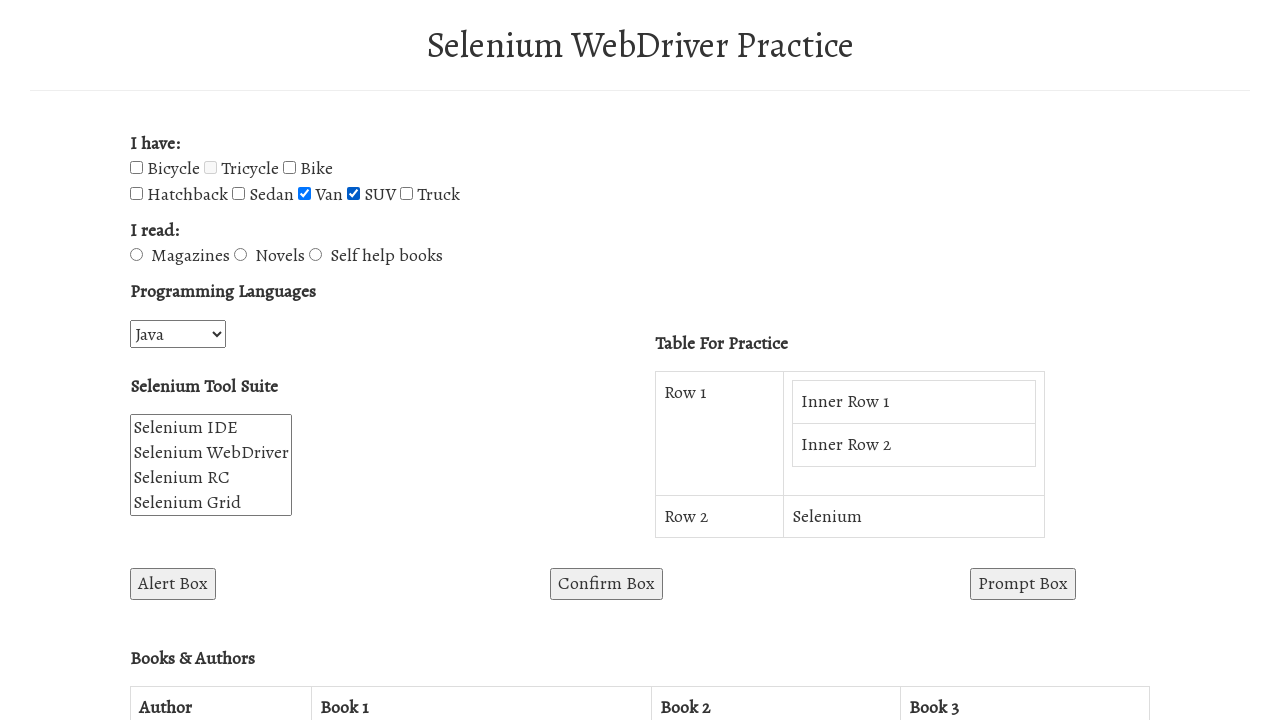

Toggled Sedan checkbox (iteration 1) at (238, 194) on xpath=//input[@name='vehicle5']
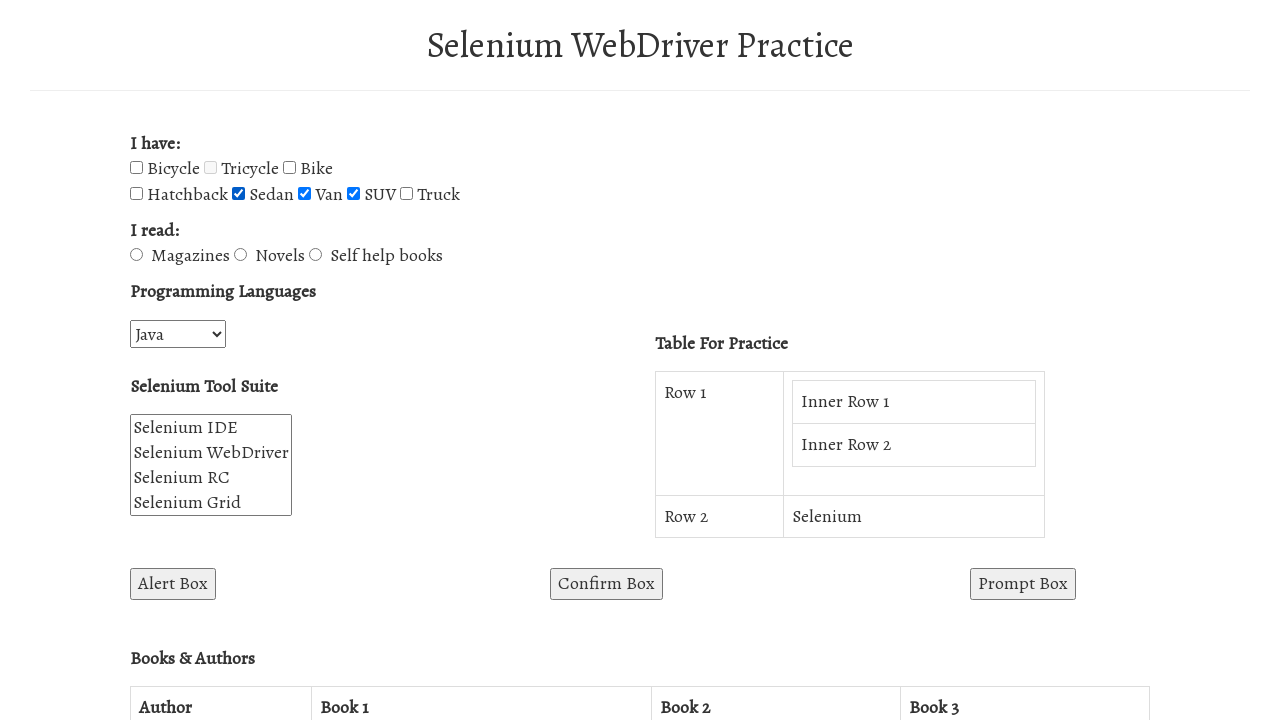

Checked Sedan selection status after toggle: True
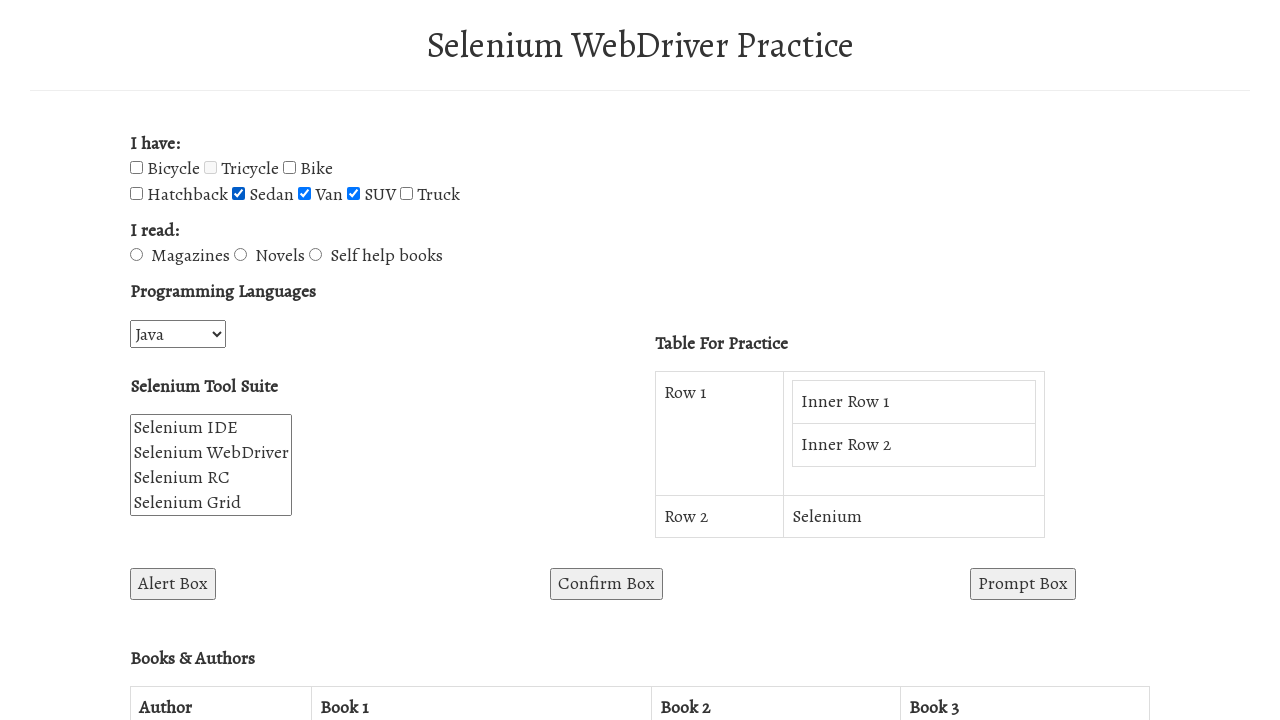

Toggled Sedan checkbox (iteration 2) at (238, 194) on xpath=//input[@name='vehicle5']
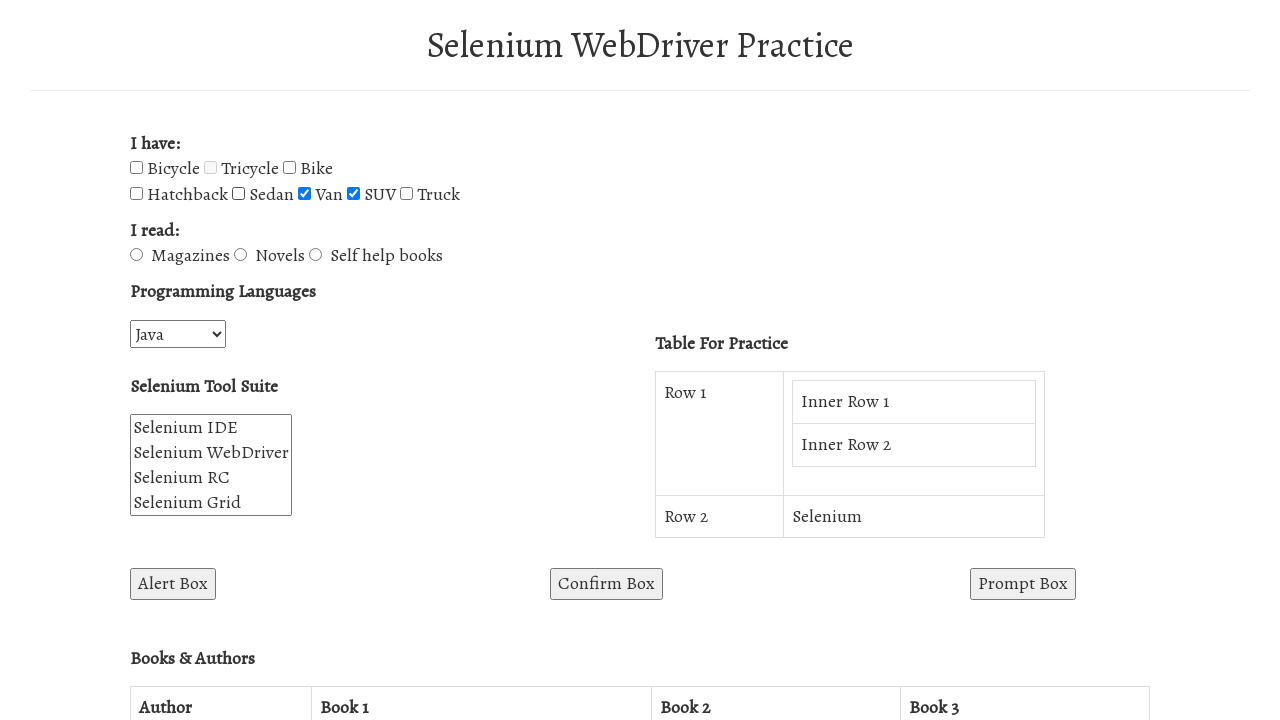

Checked Sedan selection status after toggle: False
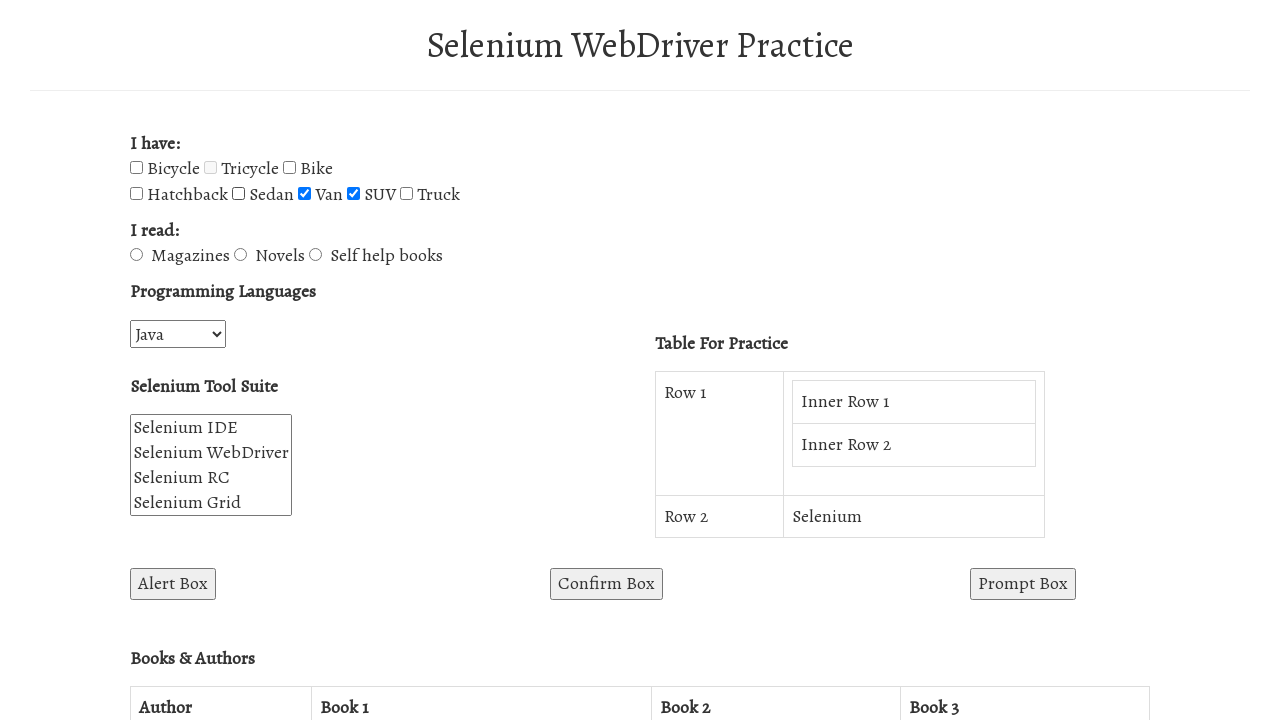

Located Magazines radio button using CSS selector
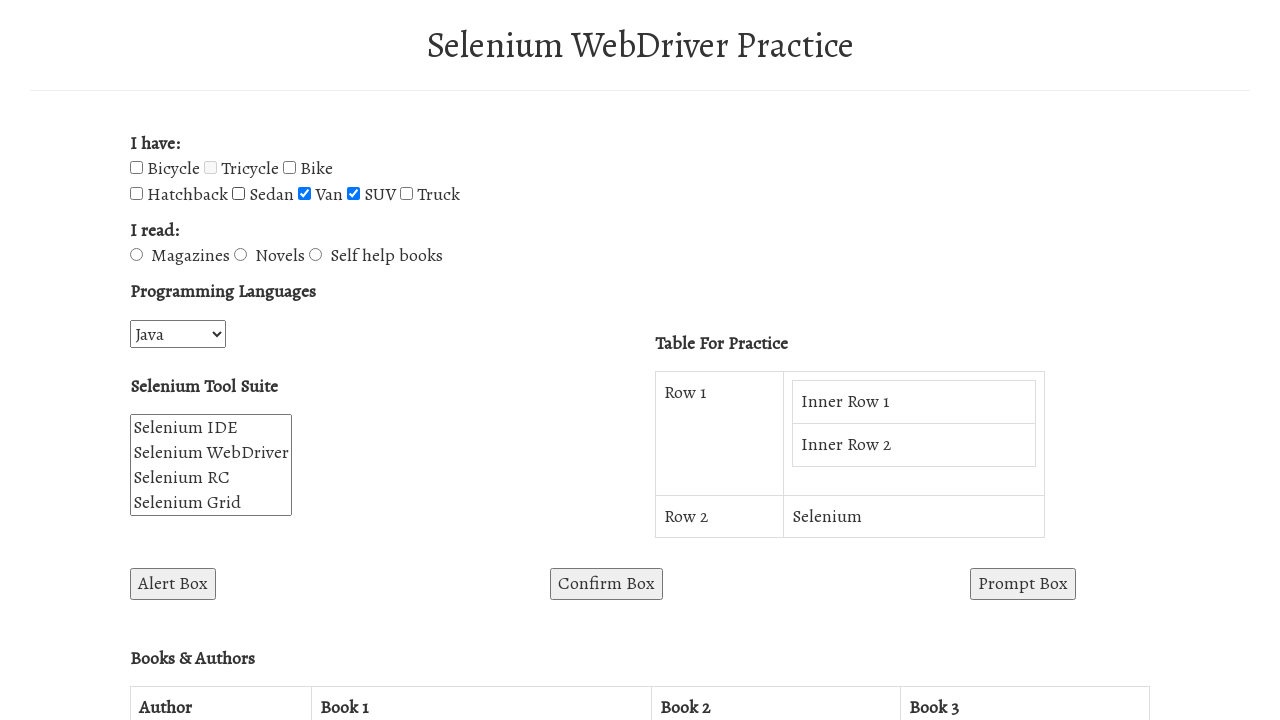

Clicked Magazines radio button to select it at (136, 255) on input[value='Magazines']
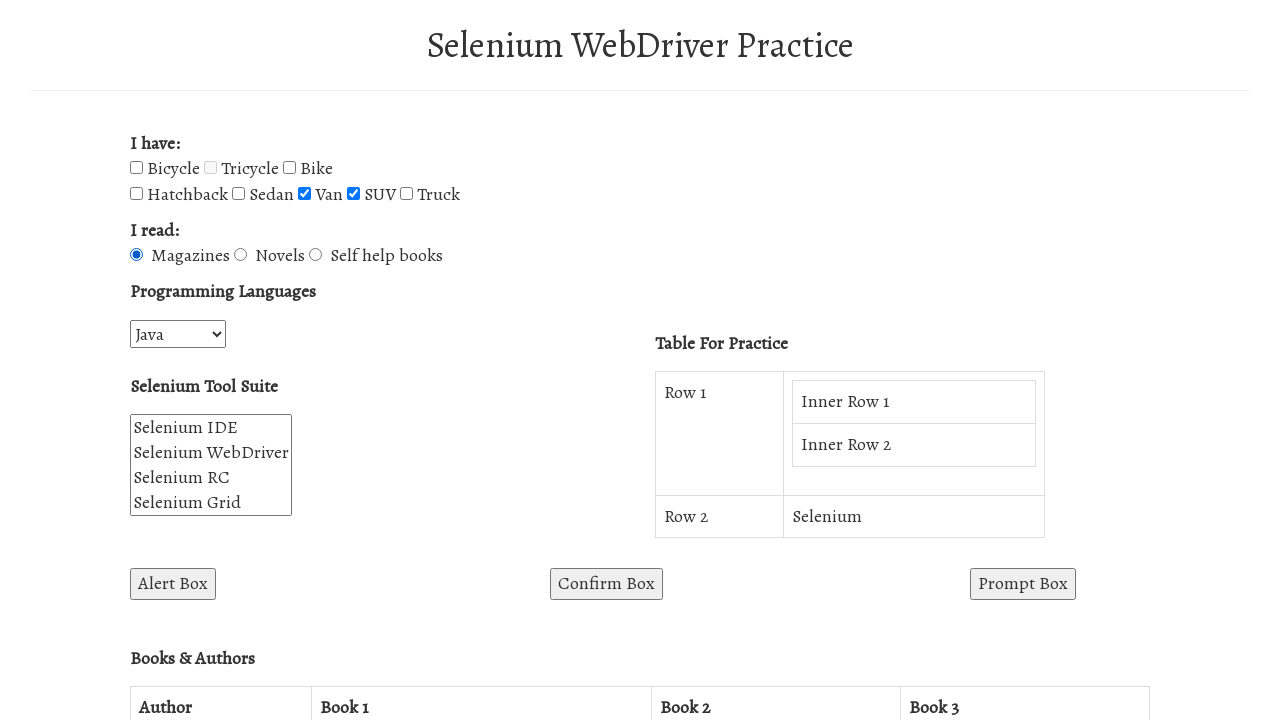

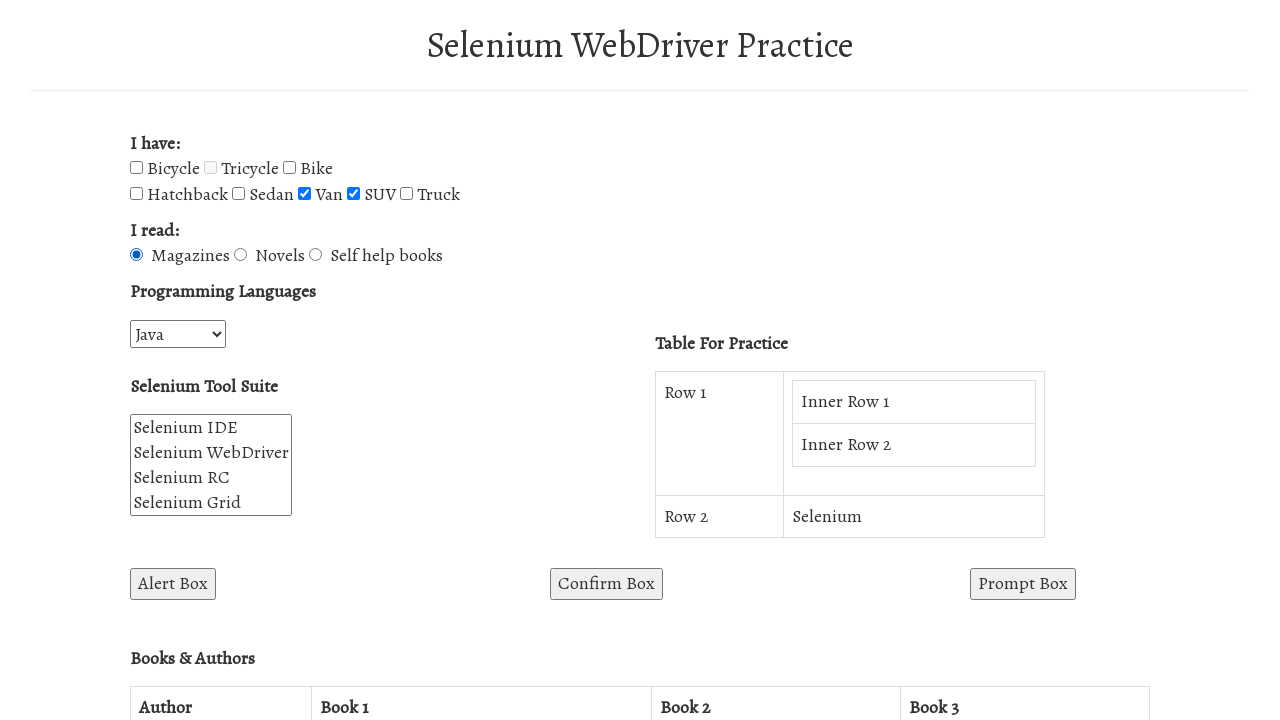